Tests mouse hover functionality on SpiceJet website by hovering over SpiceClub menu item, verifying the "Our Program" link has target="_blank" attribute, and clicking it

Starting URL: https://www.spicejet.com/

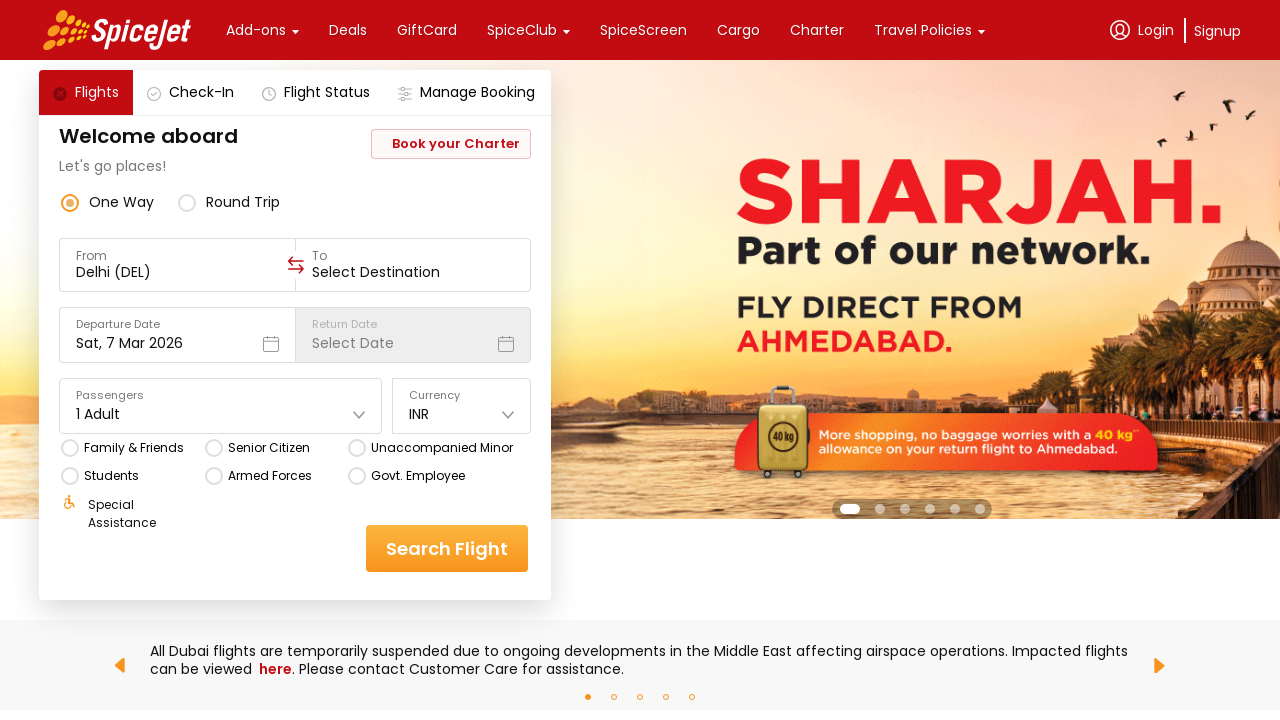

Hovered over SpiceClub menu item at (522, 30) on xpath=//div[text()='SpiceClub'] >> nth=0
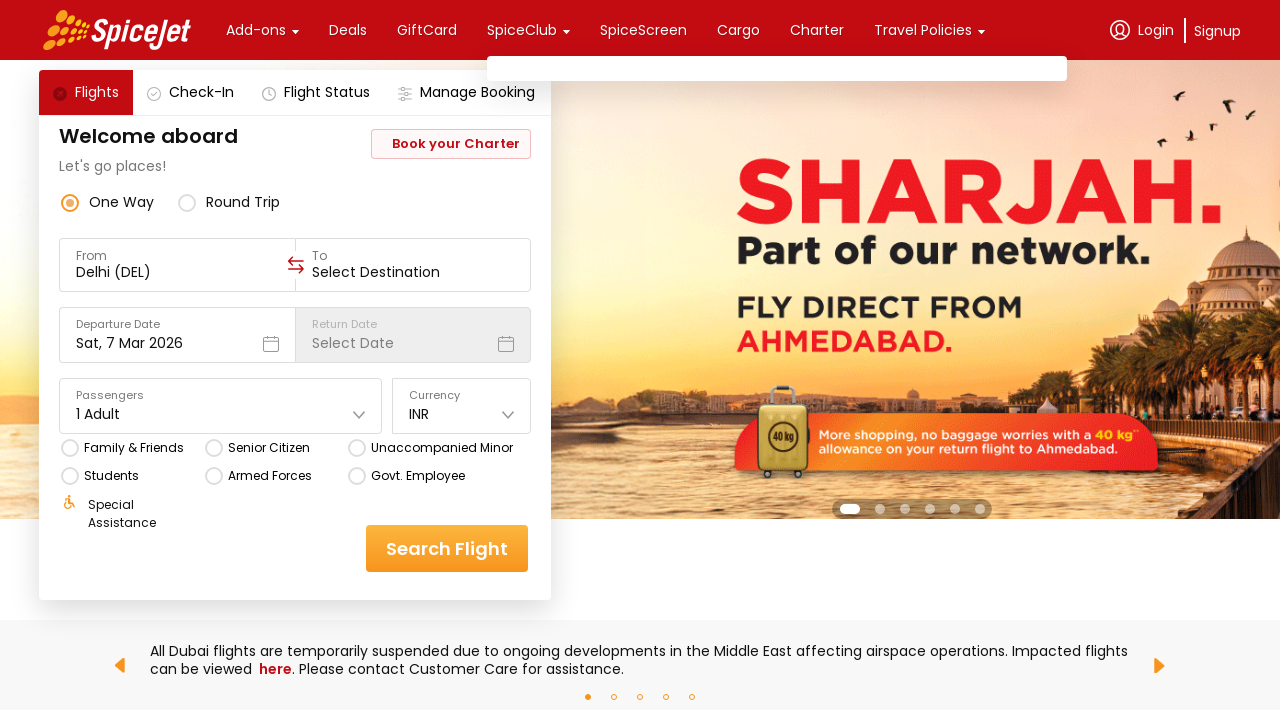

SpiceClub dropdown menu appeared with 'Our Program' link visible
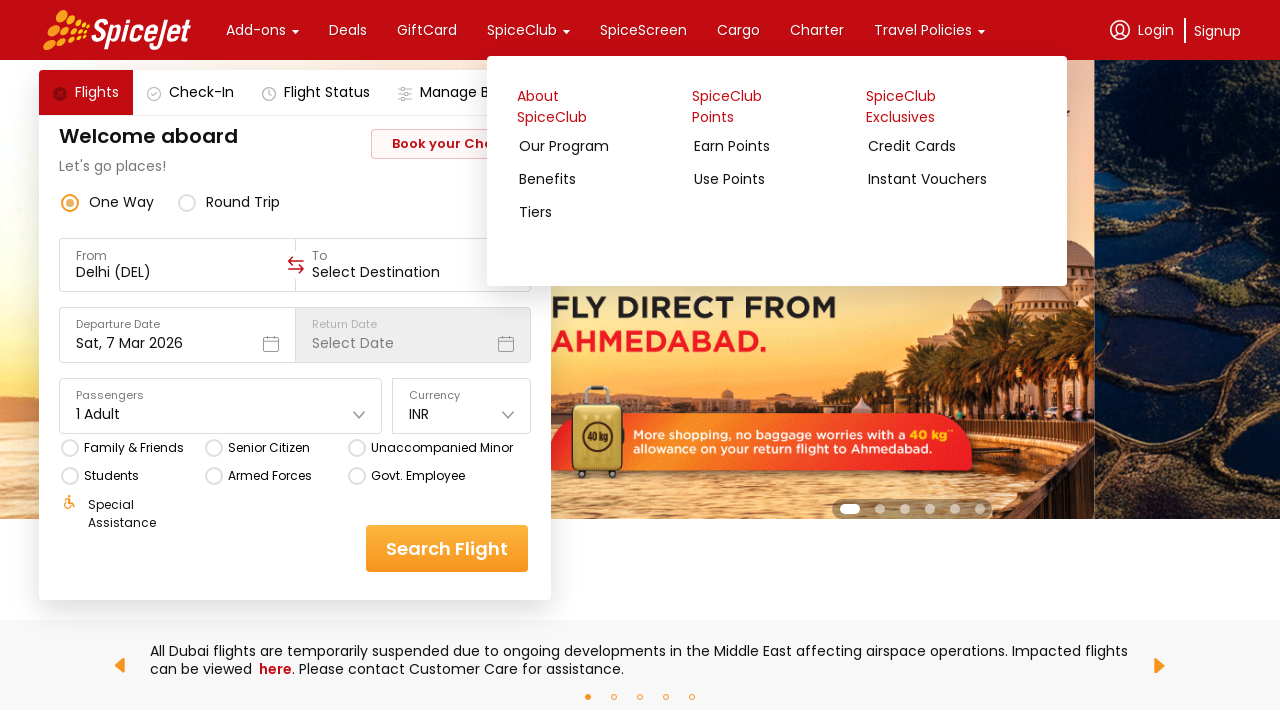

Retrieved target attribute of 'Our Program' link: '_blank'
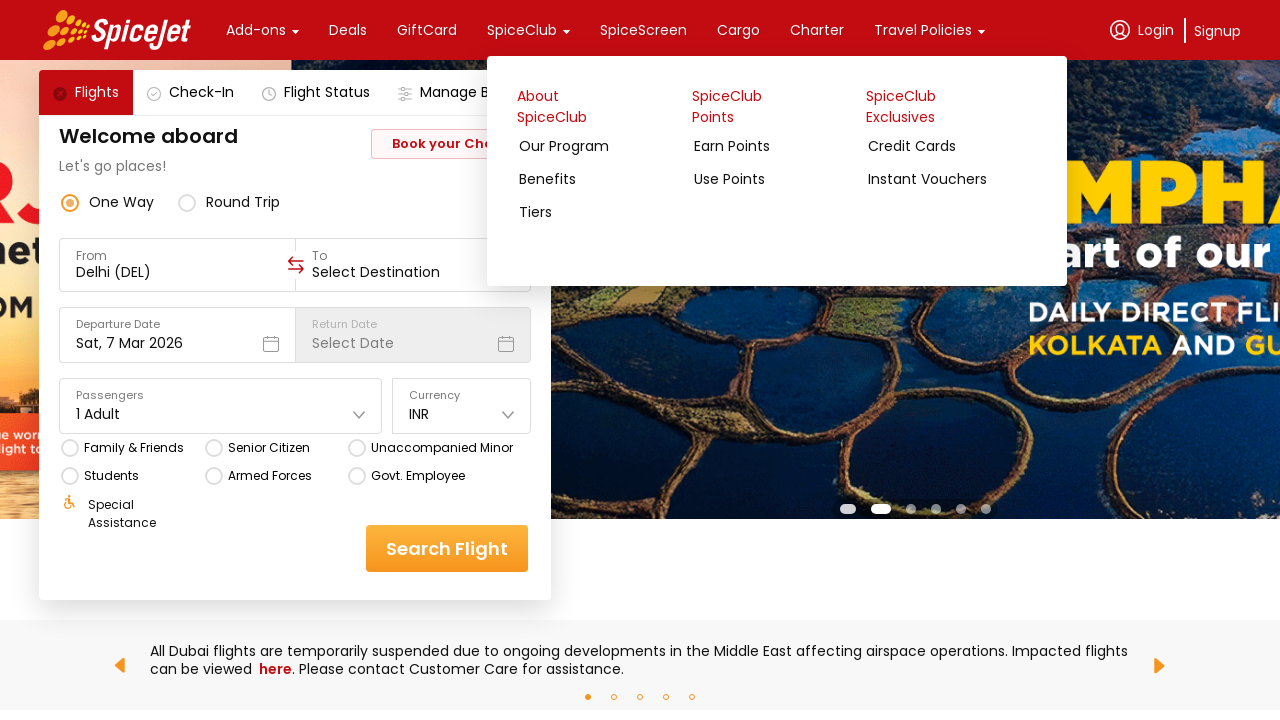

Verified 'Our Program' link has target='_blank' attribute
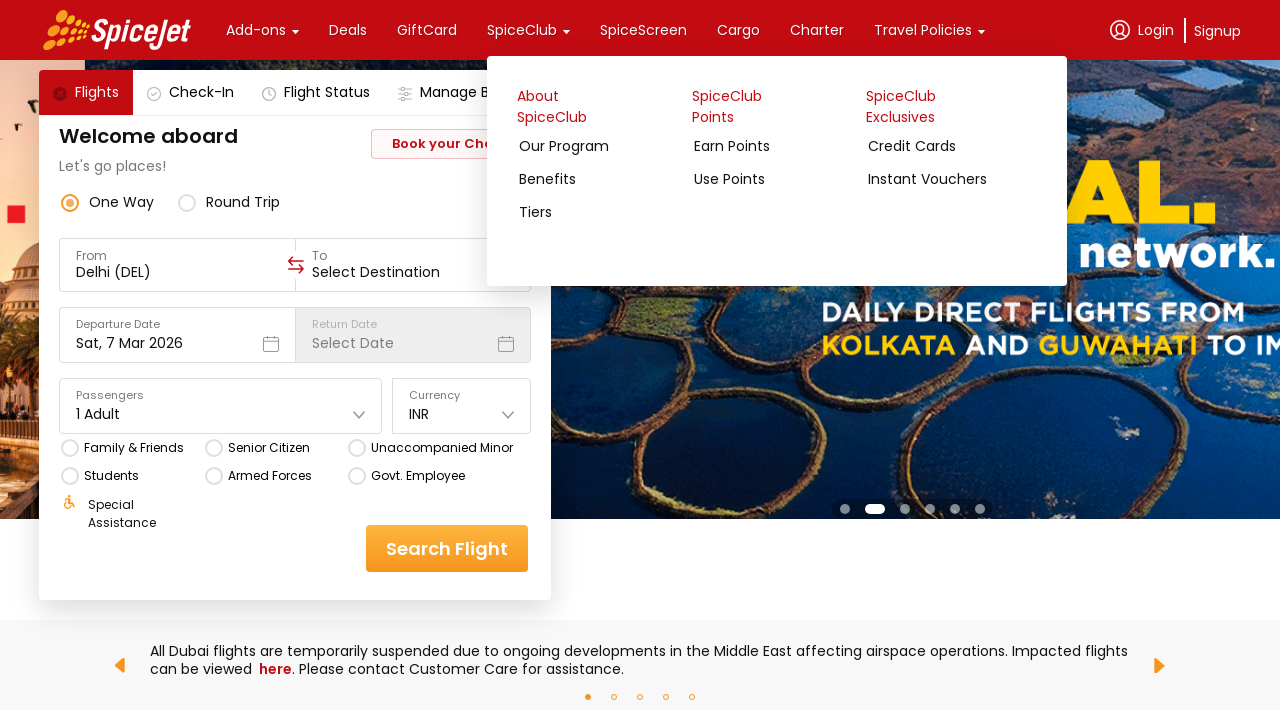

Clicked the 'Our Program' link at (601, 152) on xpath=//a[contains(@href,'/home#program')]
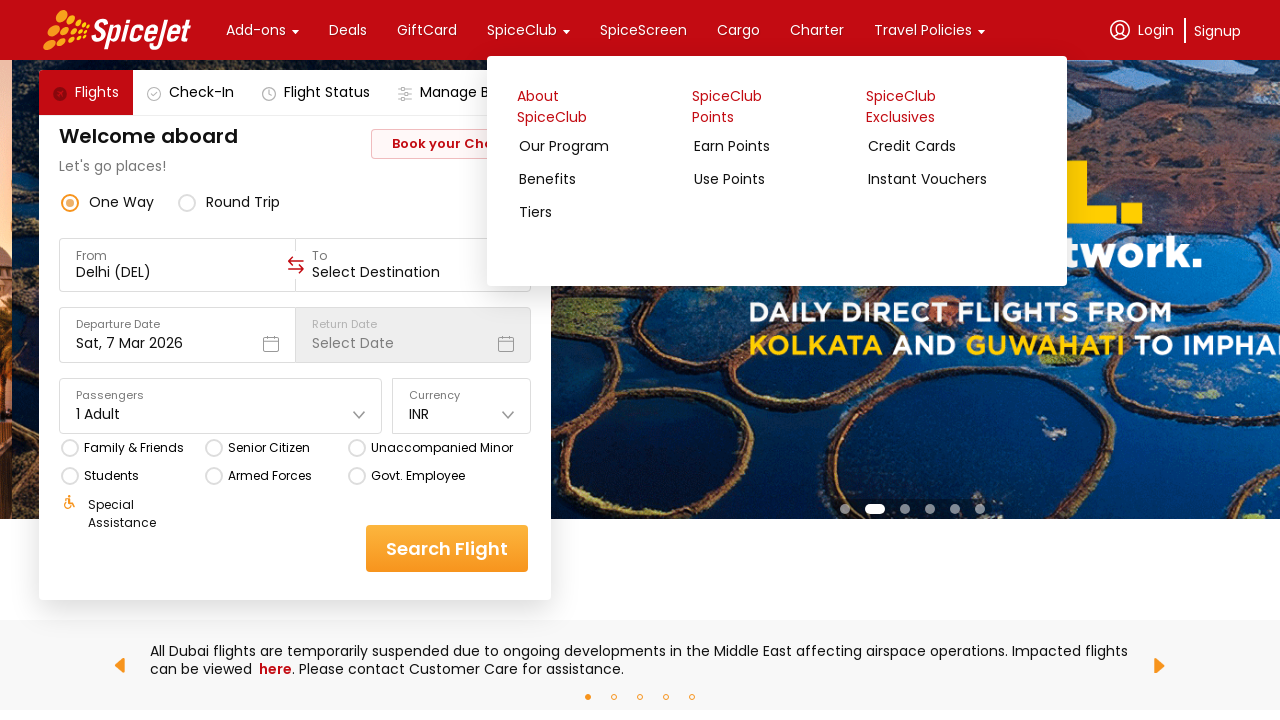

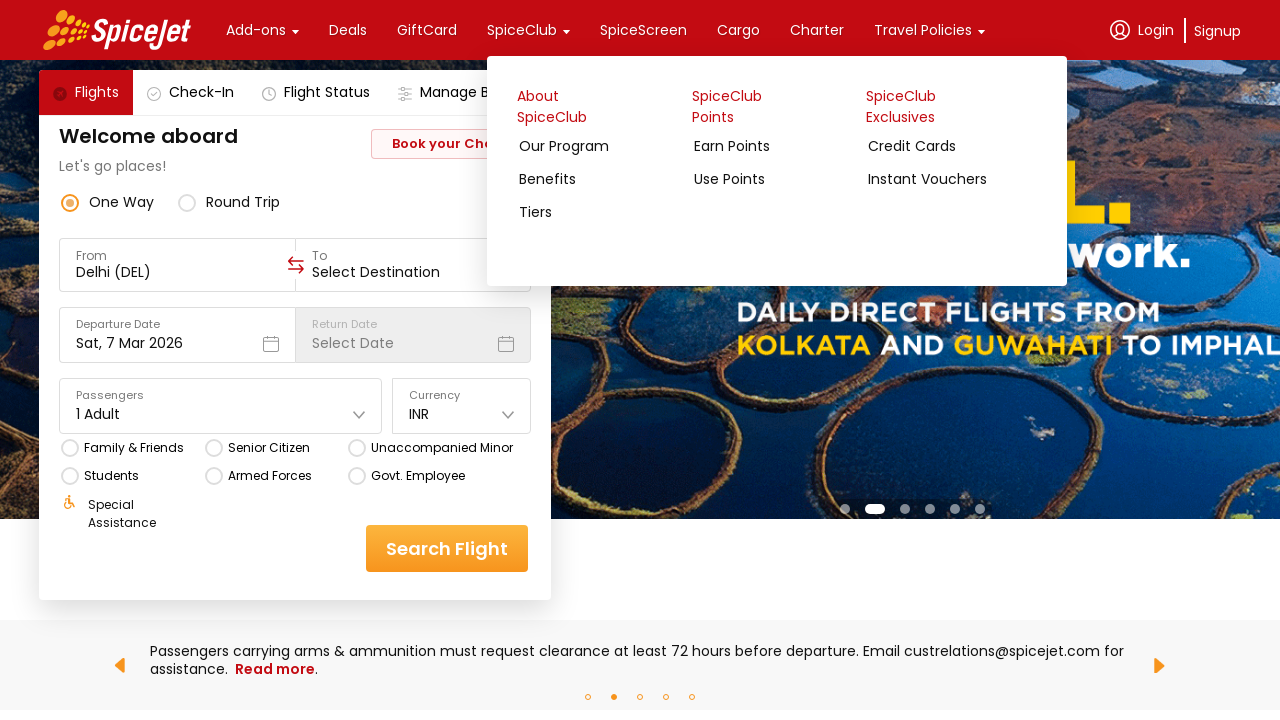